Tests file upload functionality by selecting a file, submitting the upload form, and verifying the uploaded filename is displayed correctly on the confirmation page.

Starting URL: https://the-internet.herokuapp.com/upload

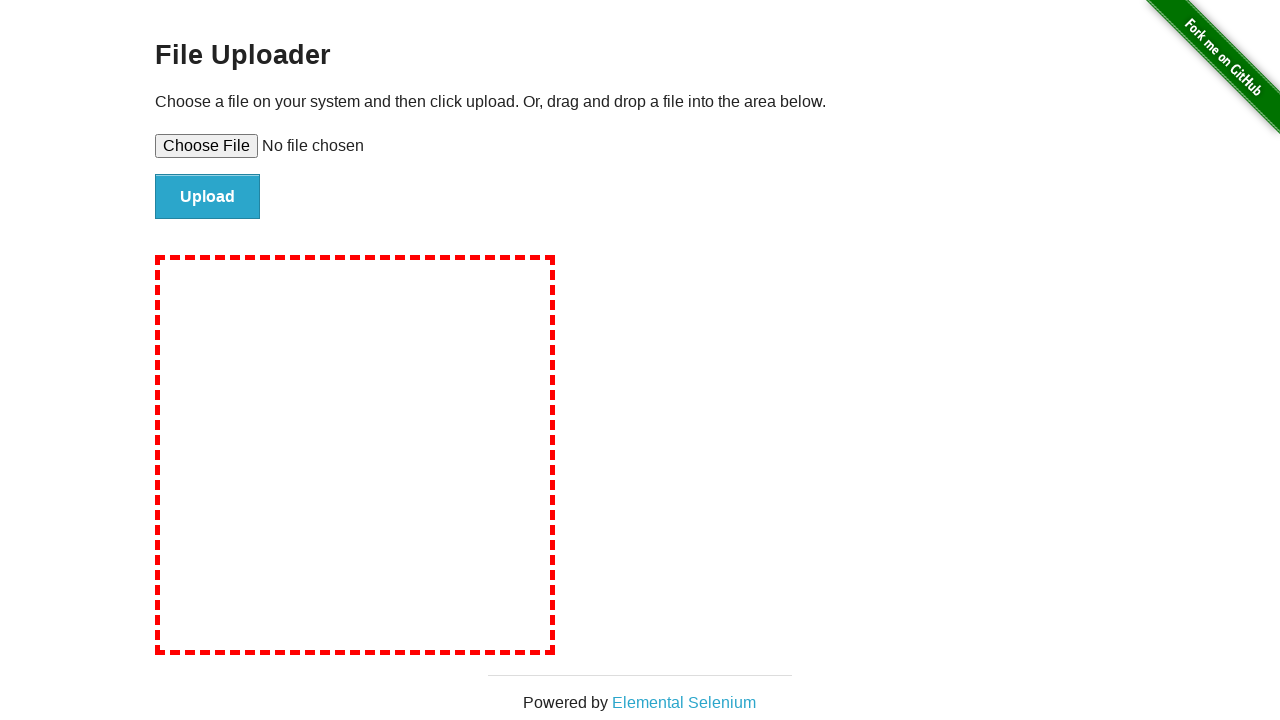

Created temporary test file for upload
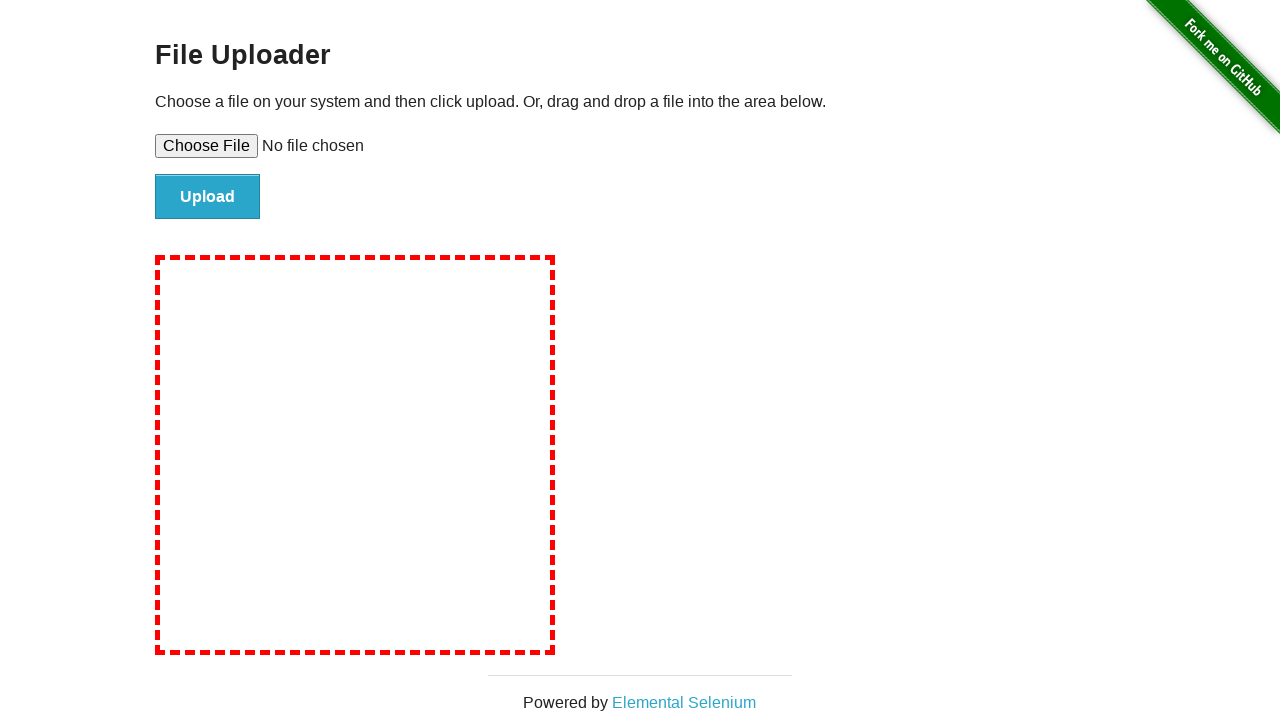

Selected test file for upload
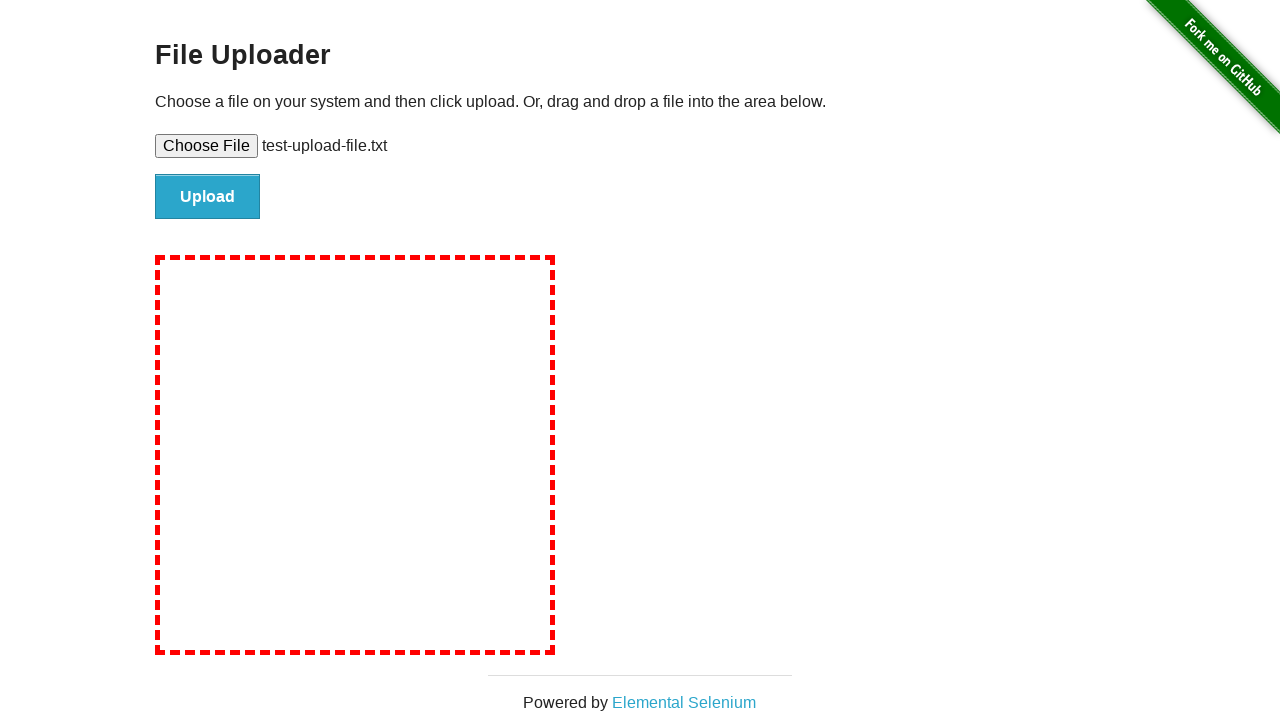

Clicked file submit button at (208, 197) on #file-submit
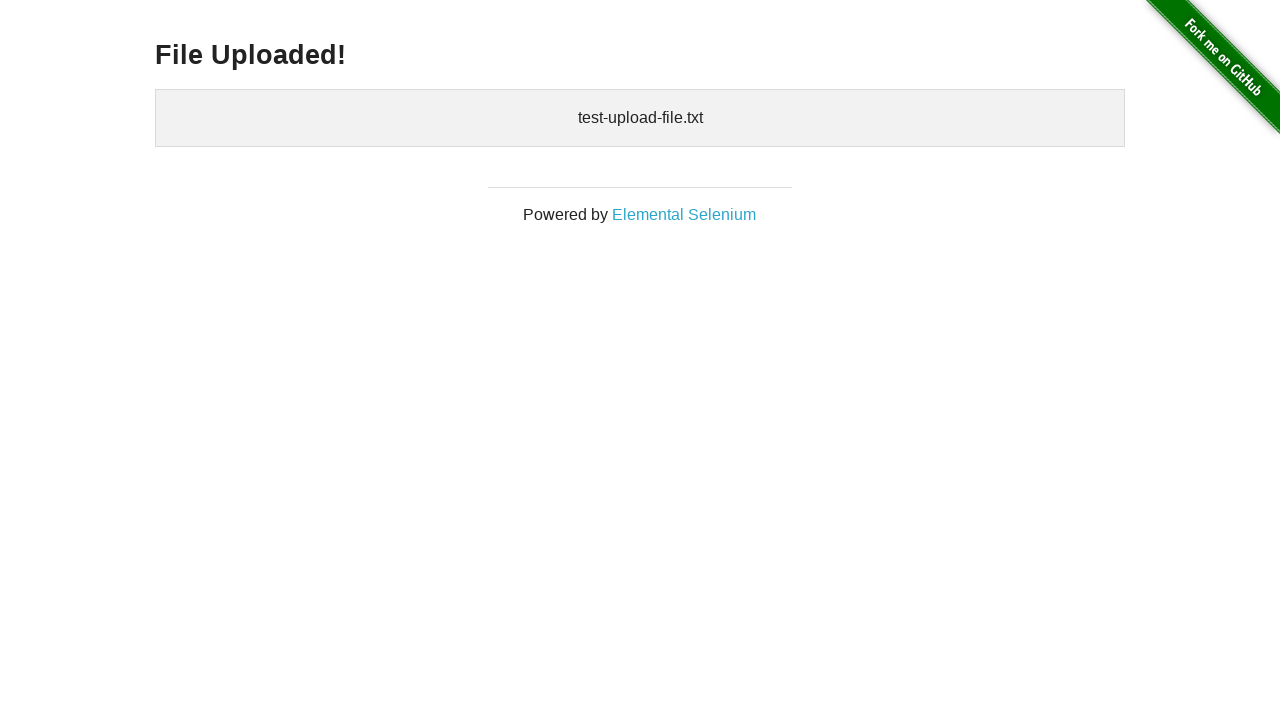

File upload confirmation page loaded with uploaded filename displayed
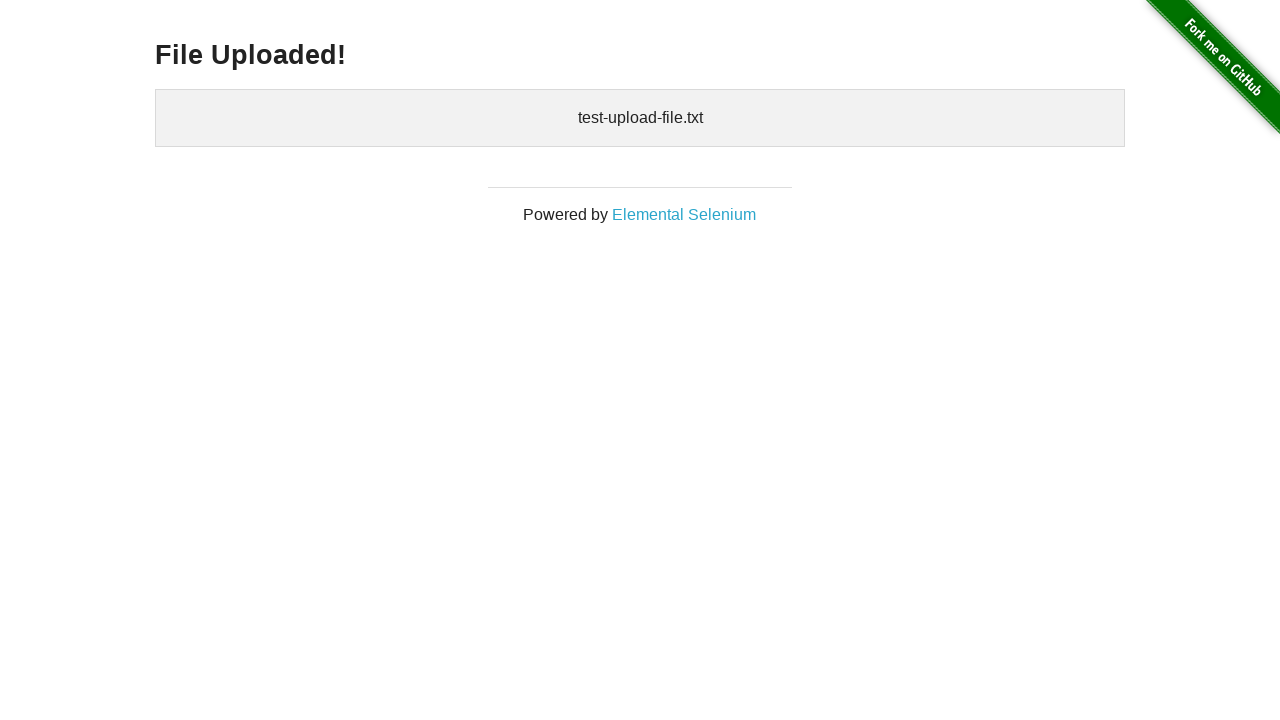

Removed temporary test file
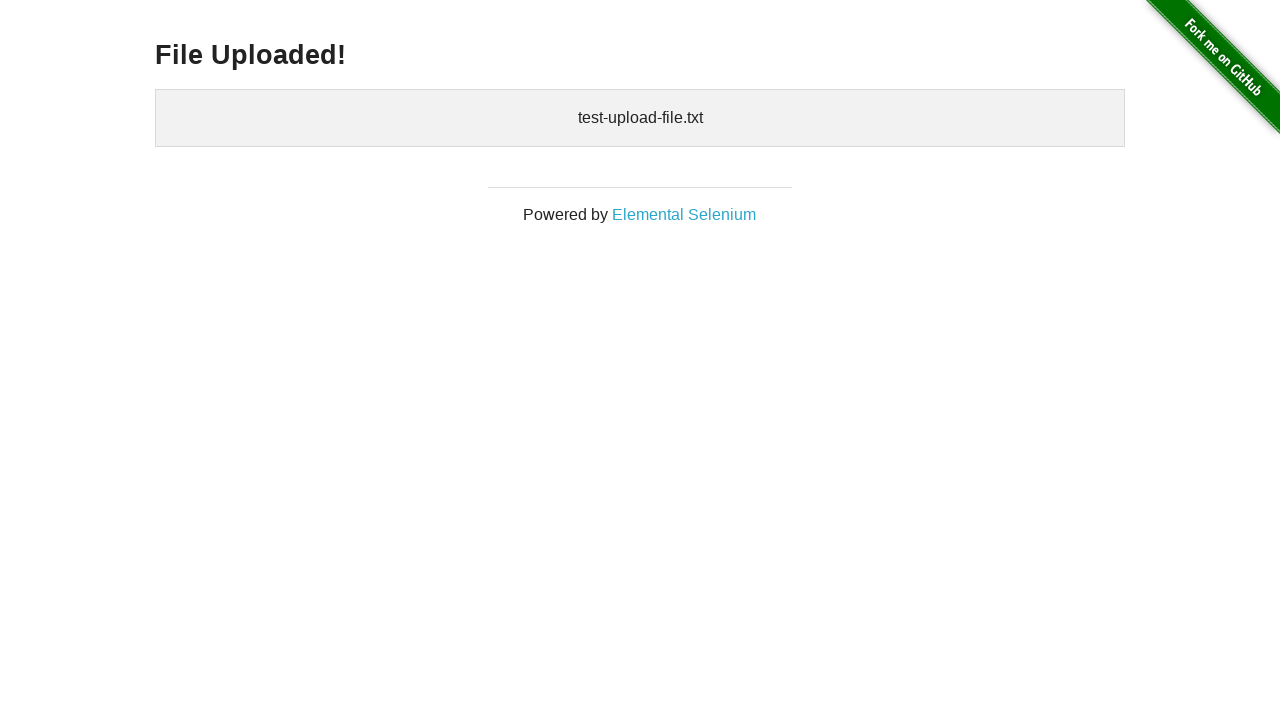

Cleaned up temporary directory
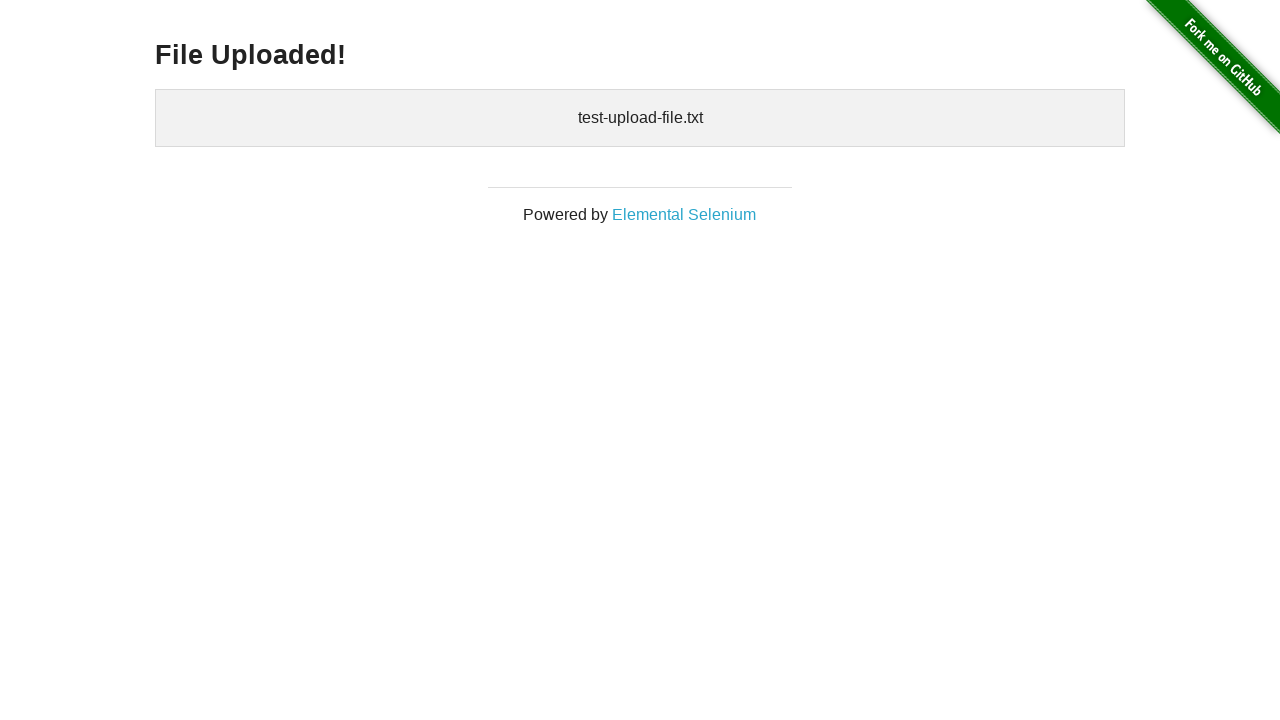

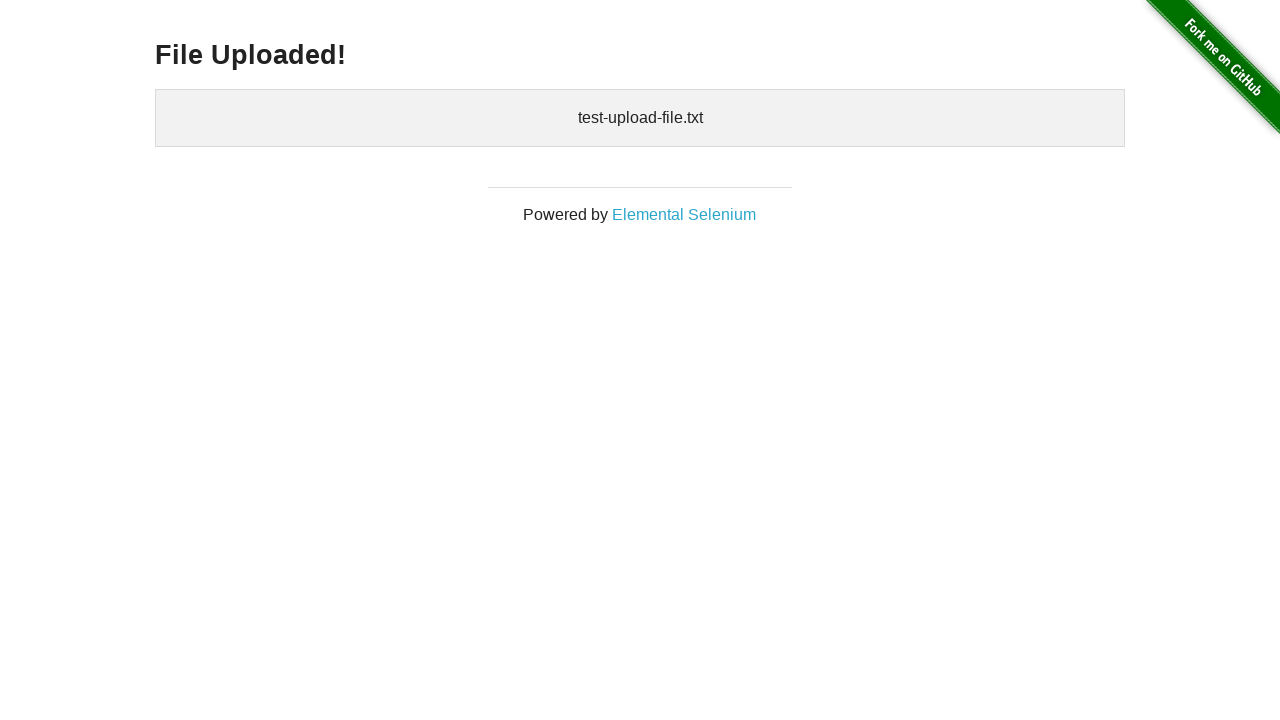